Tests that the clear completed button displays correct text

Starting URL: https://demo.playwright.dev/todomvc

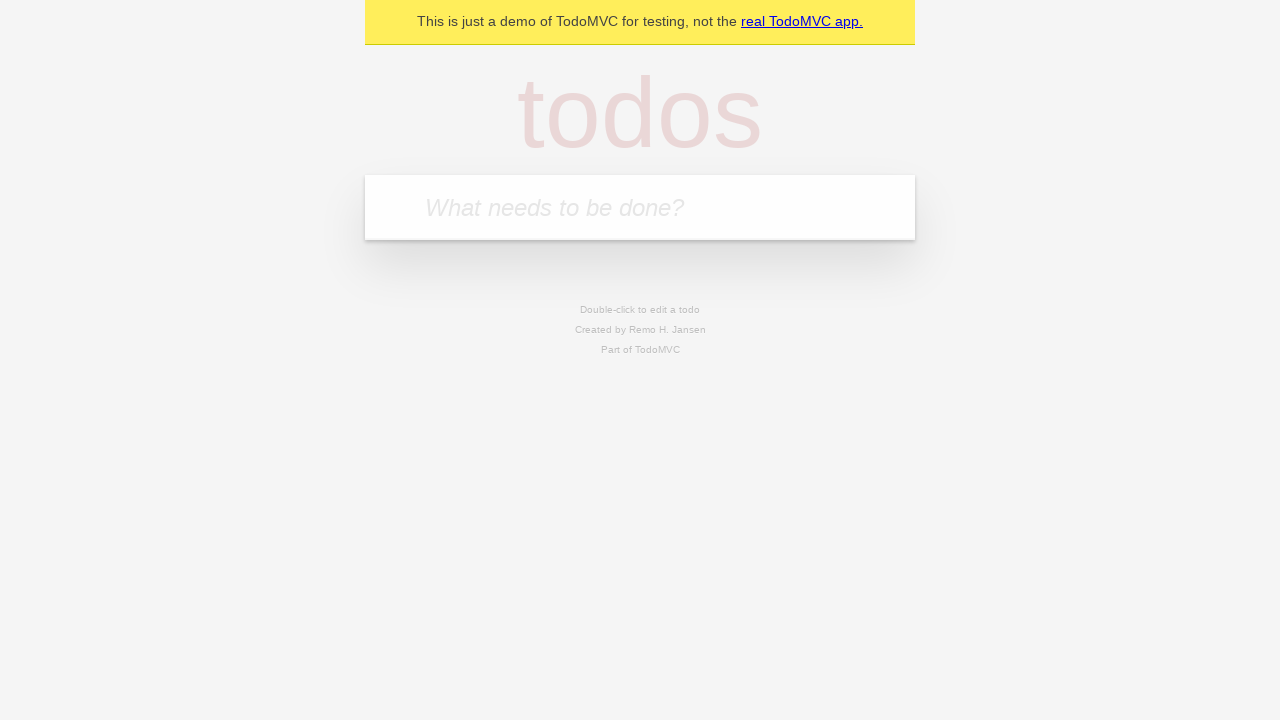

Filled new todo input with 'buy some cheese' on .new-todo
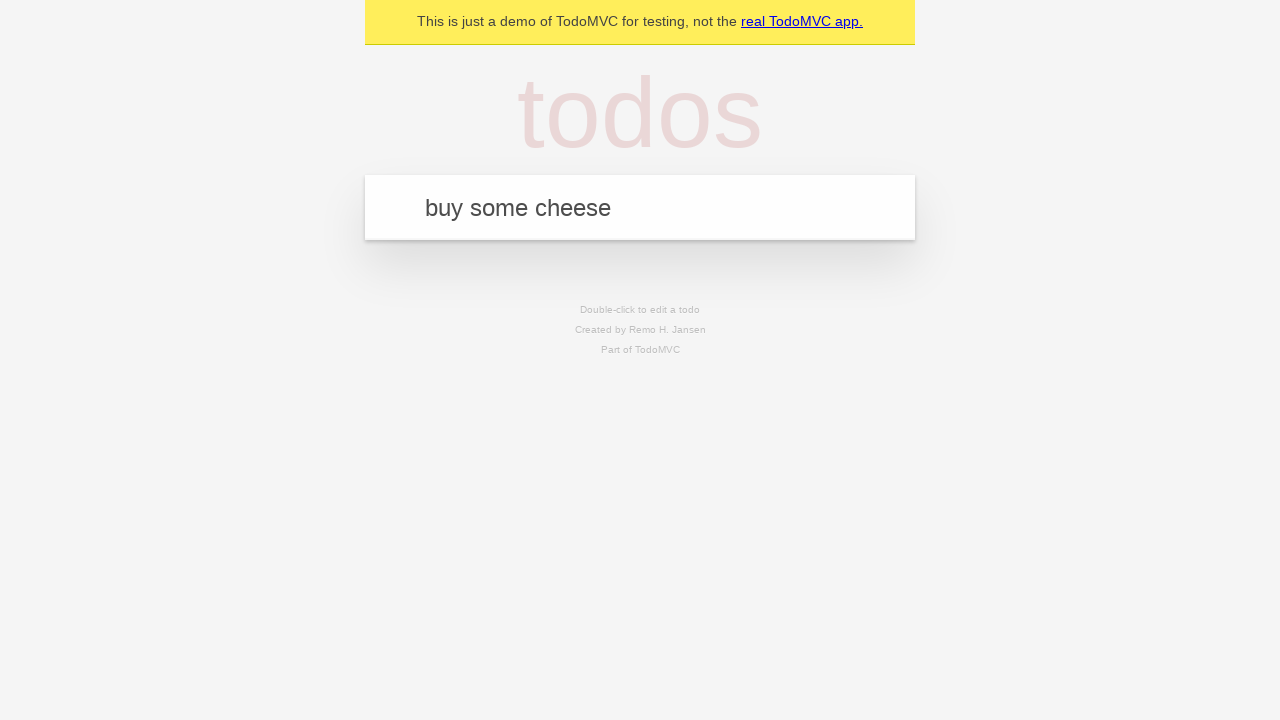

Pressed Enter to create first todo on .new-todo
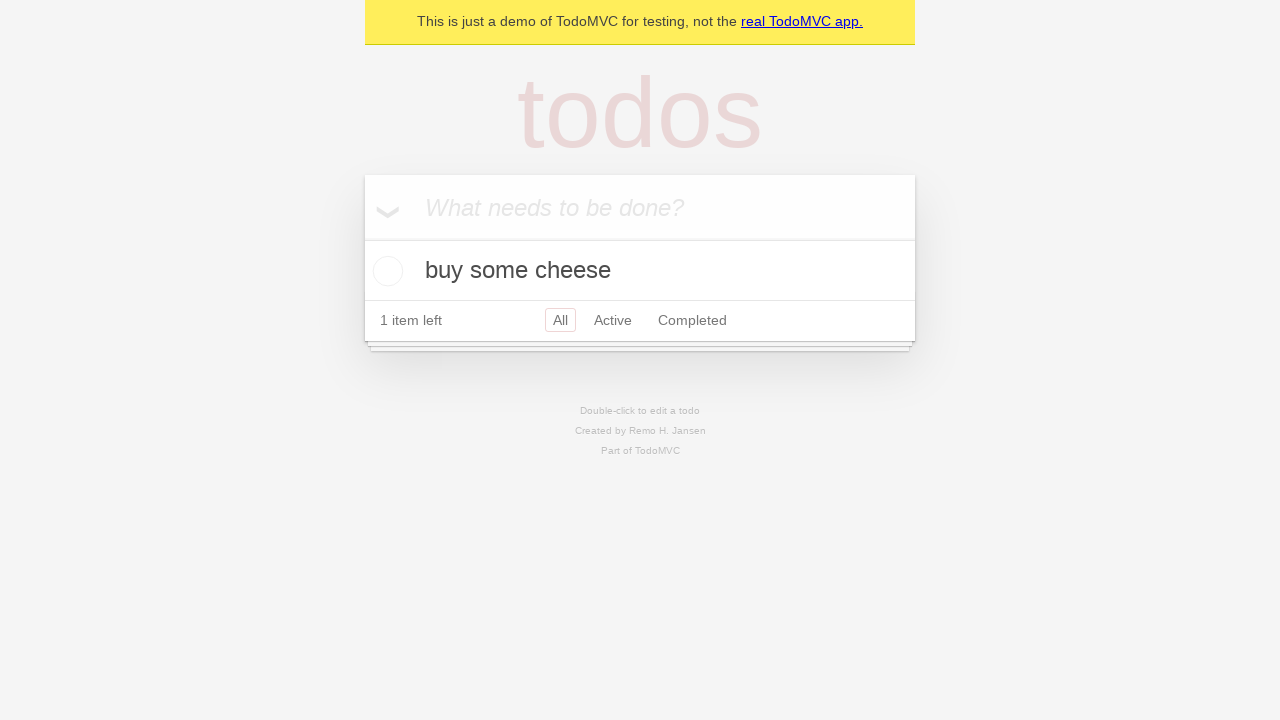

Filled new todo input with 'feed the cat' on .new-todo
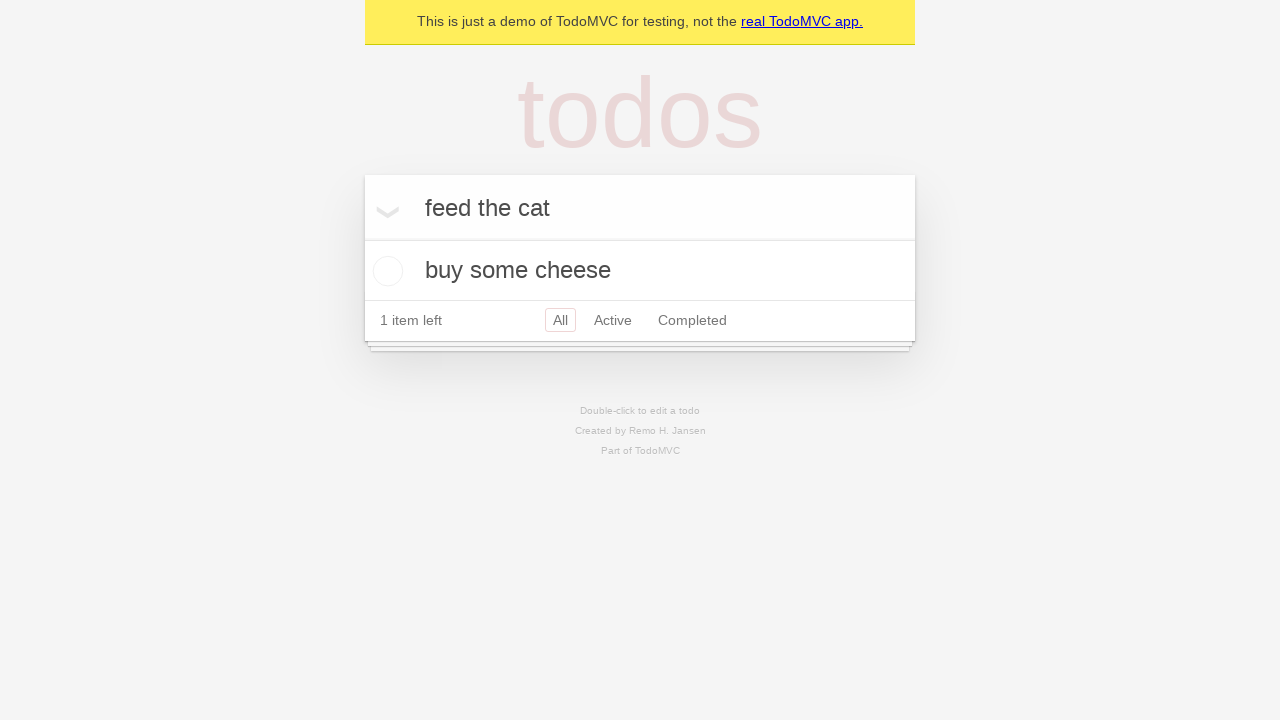

Pressed Enter to create second todo on .new-todo
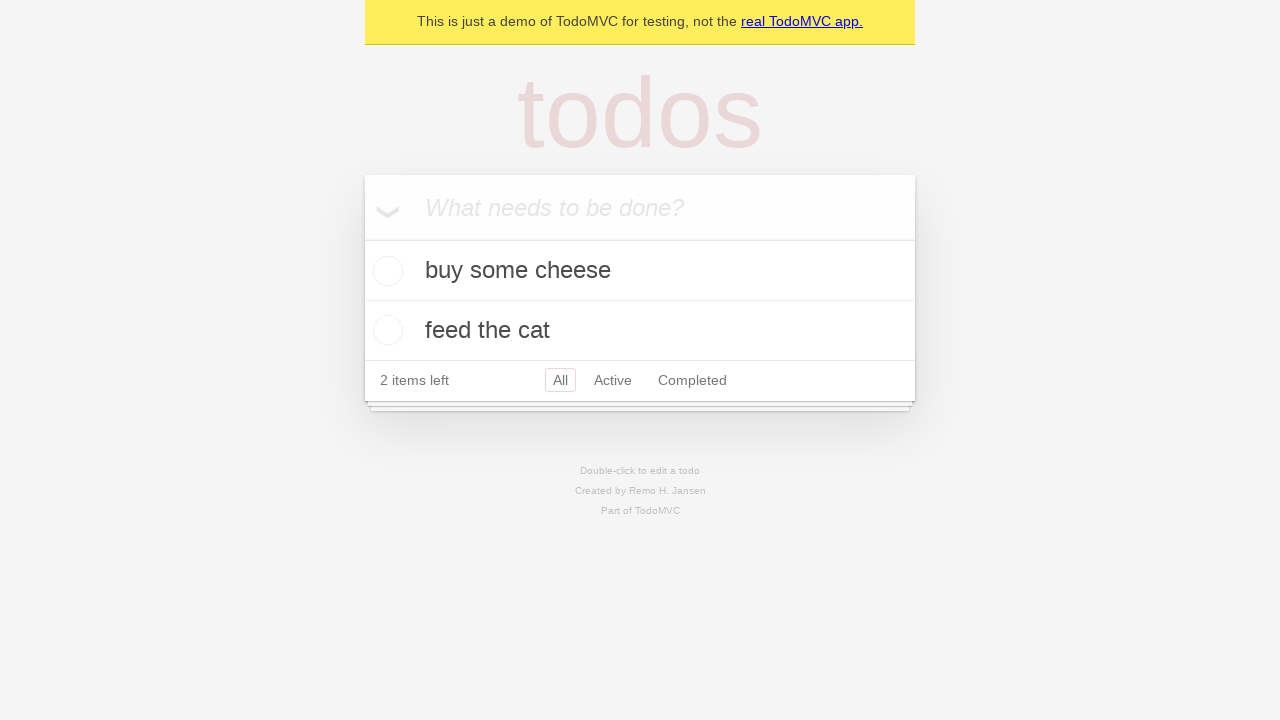

Filled new todo input with 'book a doctors appointment' on .new-todo
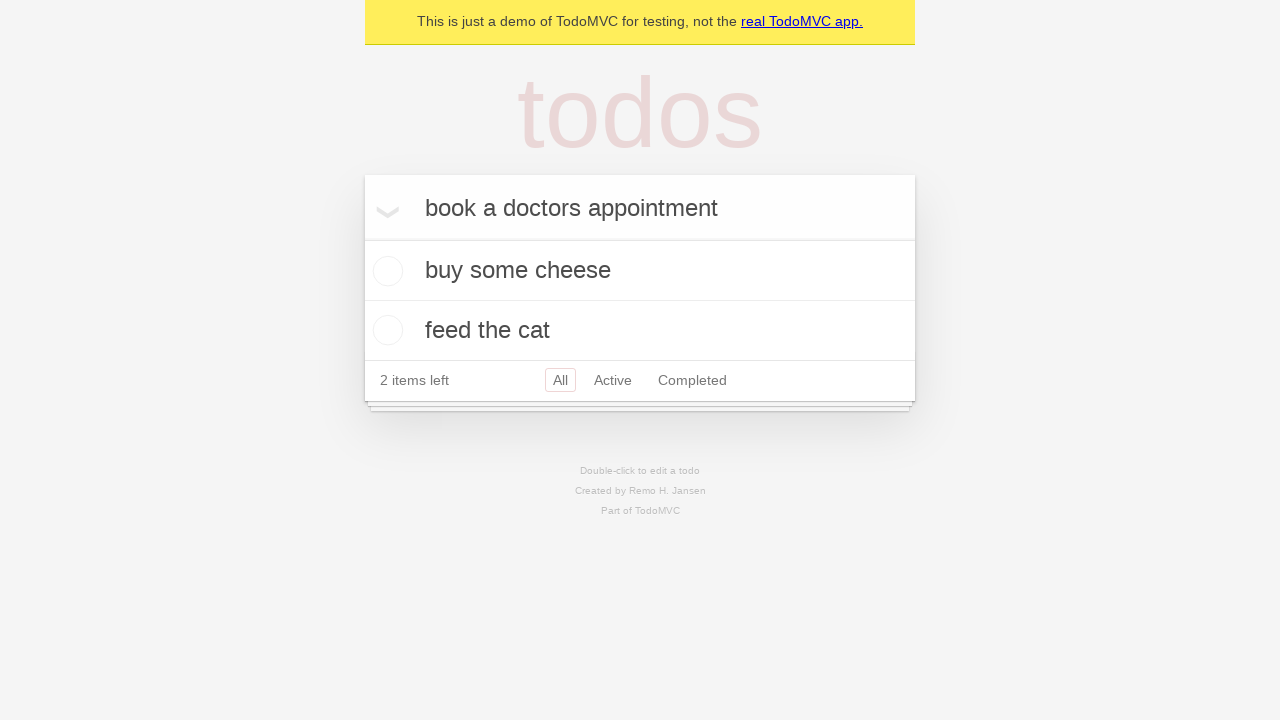

Pressed Enter to create third todo on .new-todo
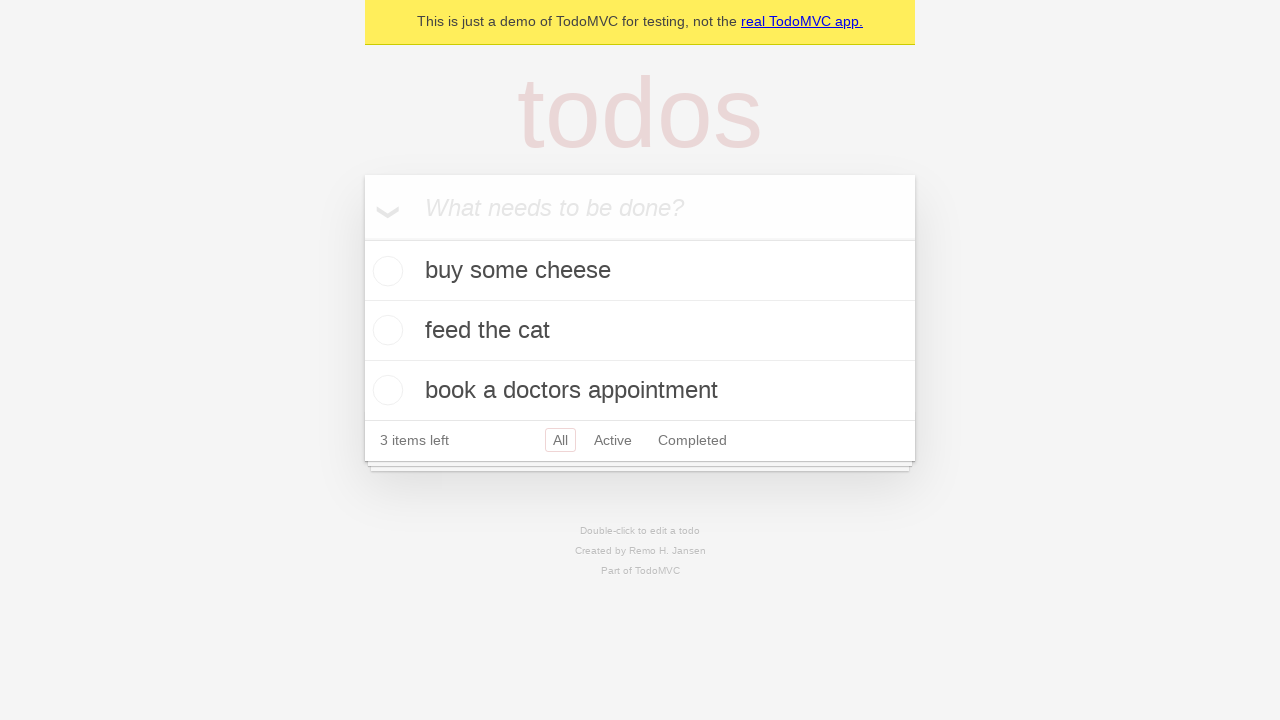

Checked the first todo item as completed at (385, 271) on .todo-list li .toggle >> nth=0
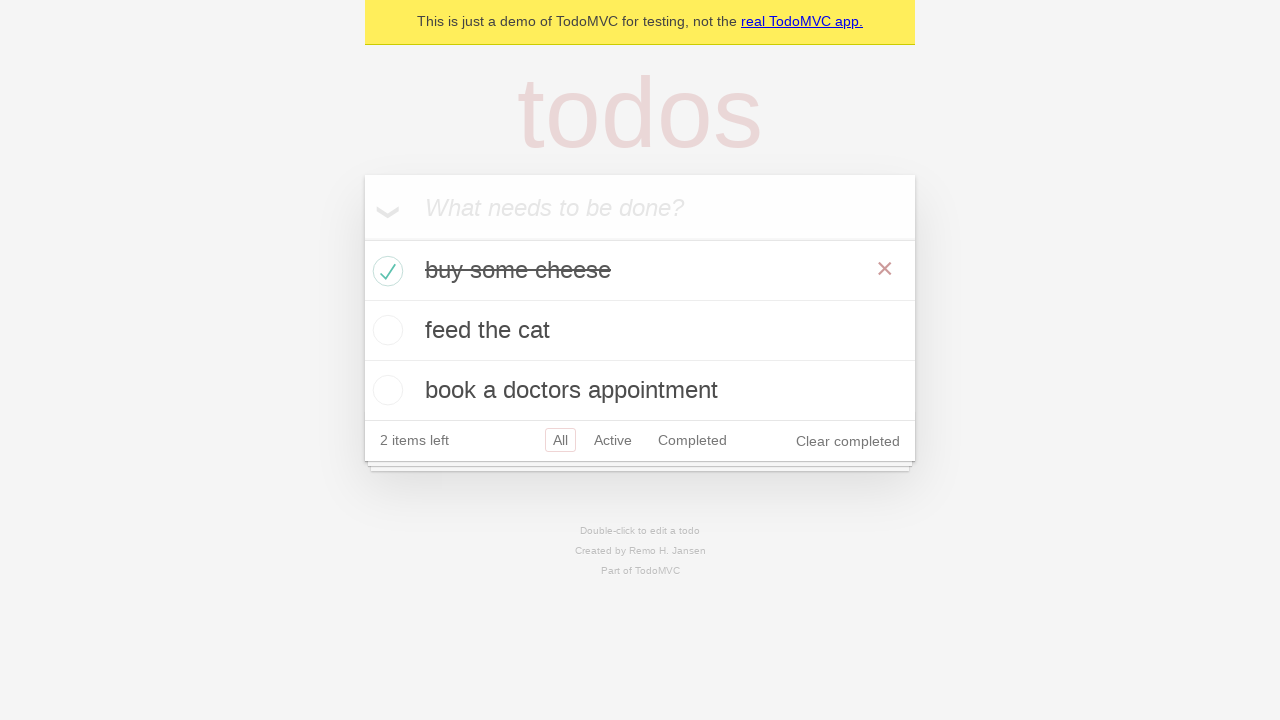

Clear completed button is now visible
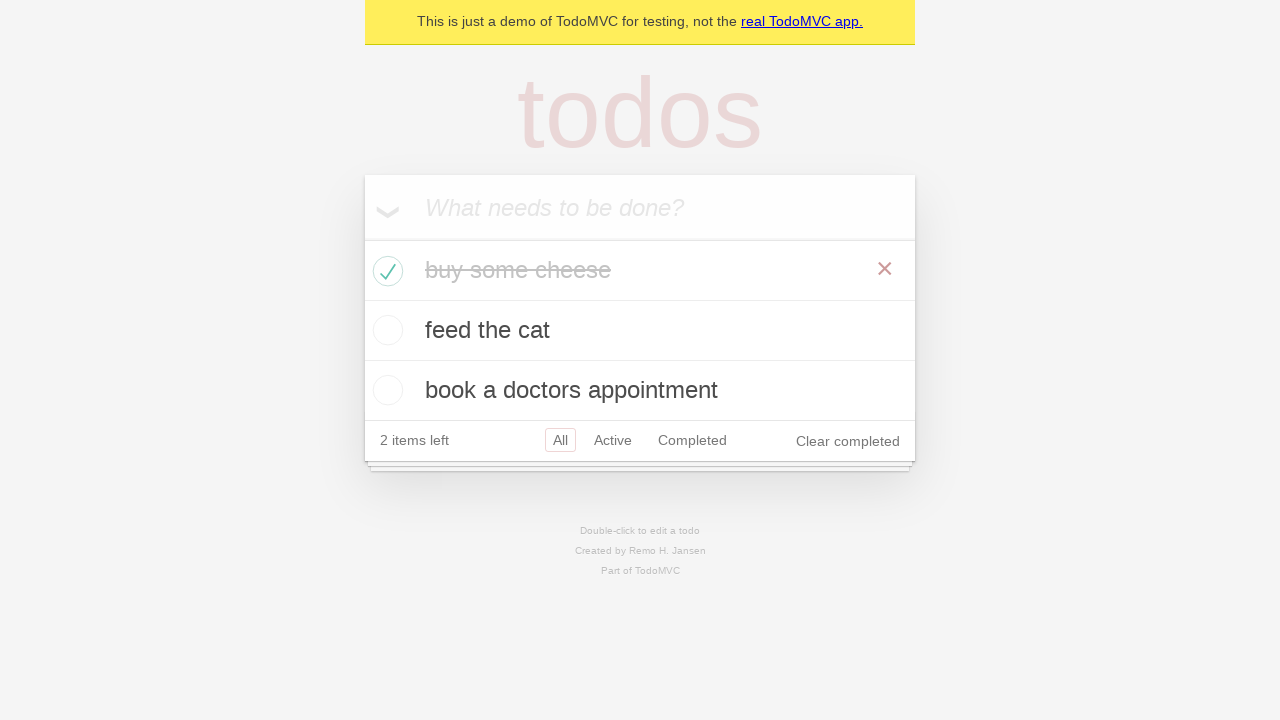

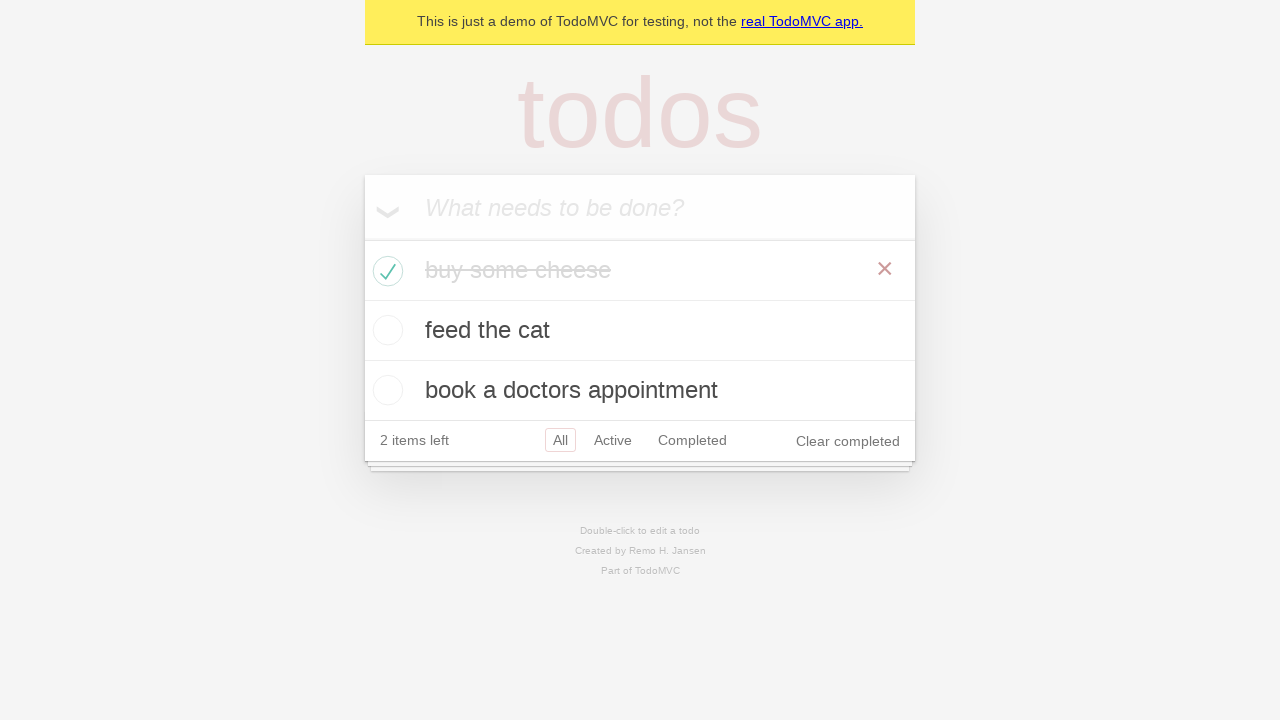